Tests dynamic loading page by clicking start button and verifying the loaded text content

Starting URL: https://automationfc.github.io/dynamic-loading/

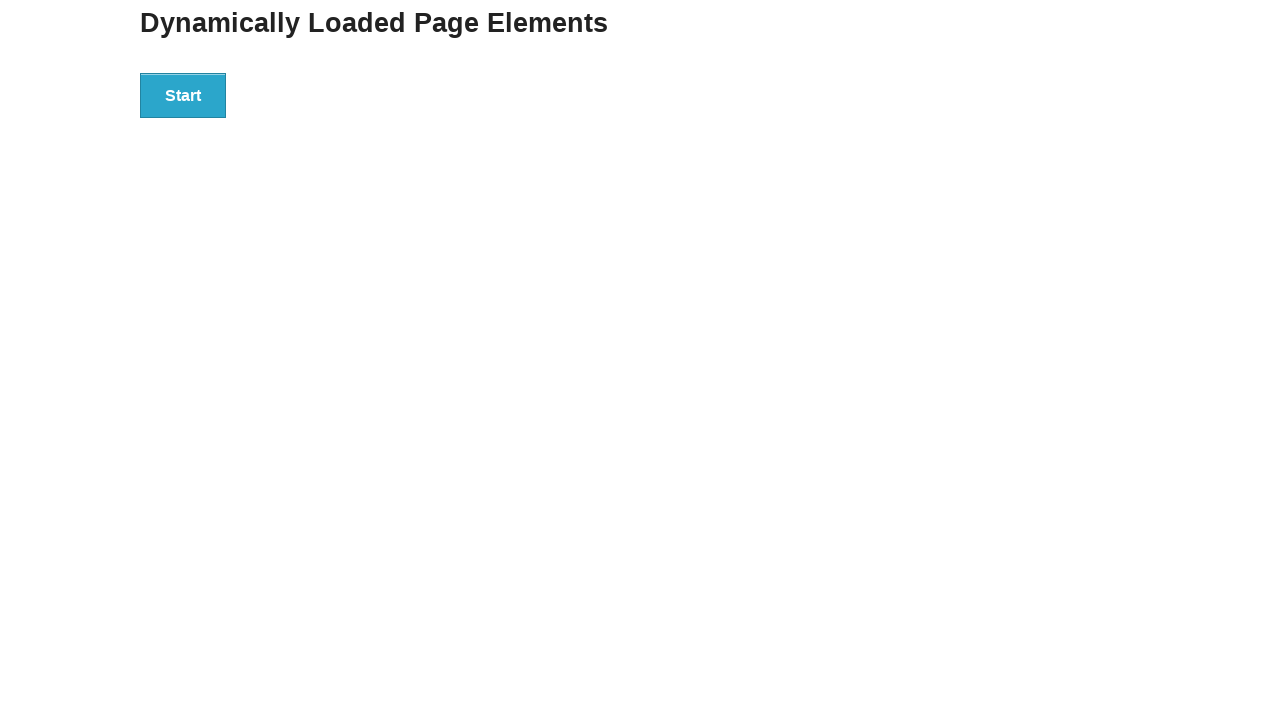

Clicked start button to trigger dynamic loading at (183, 95) on xpath=//div[@id='start']/button
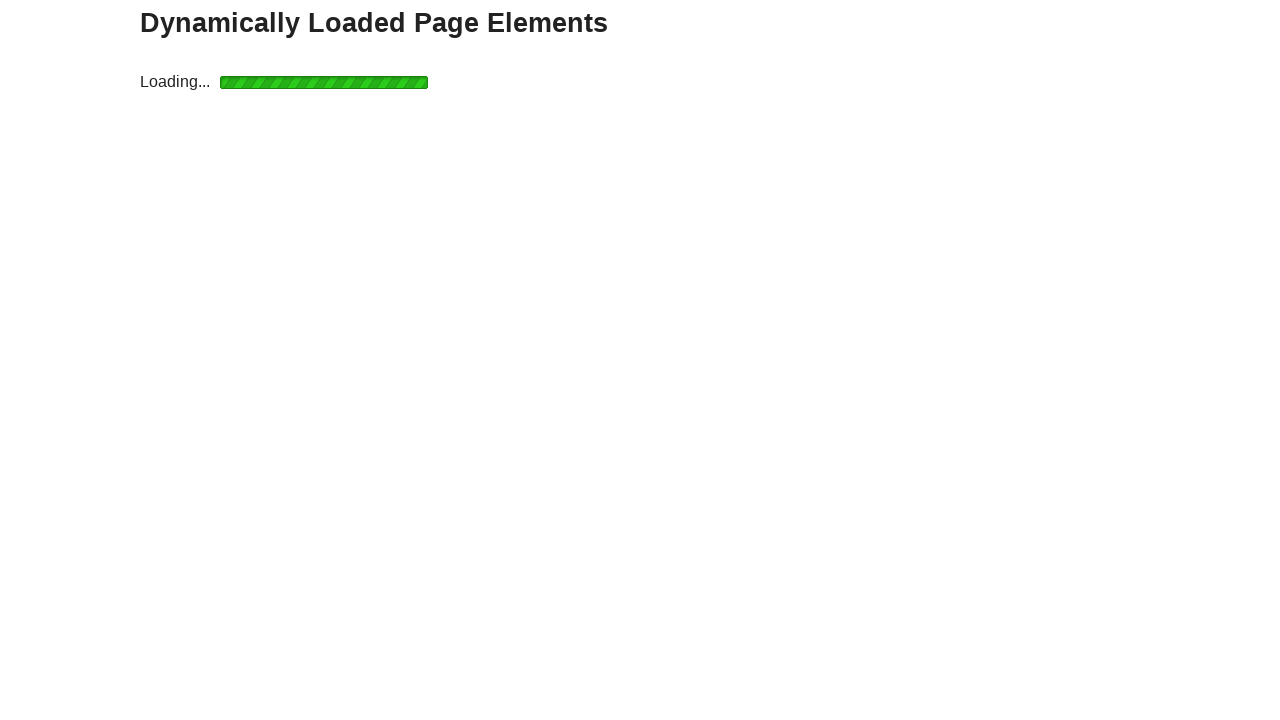

Waited for finish text to appear and become visible
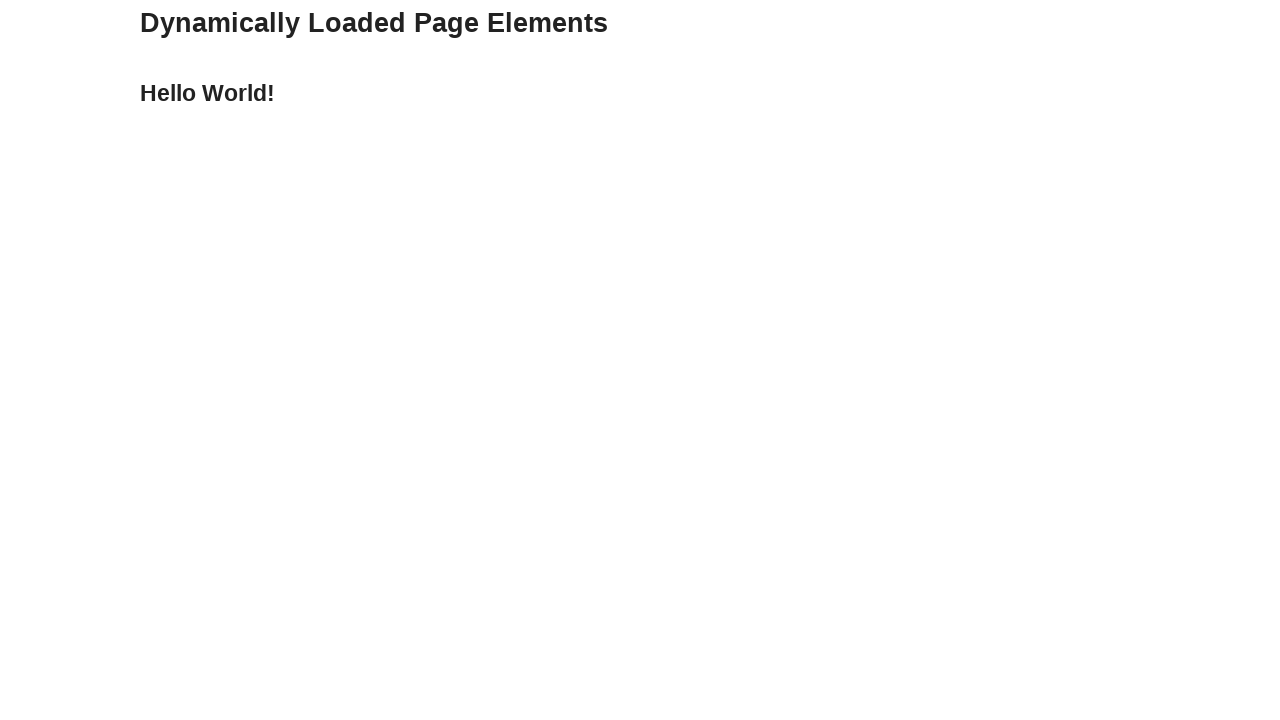

Retrieved finish text content from loaded element
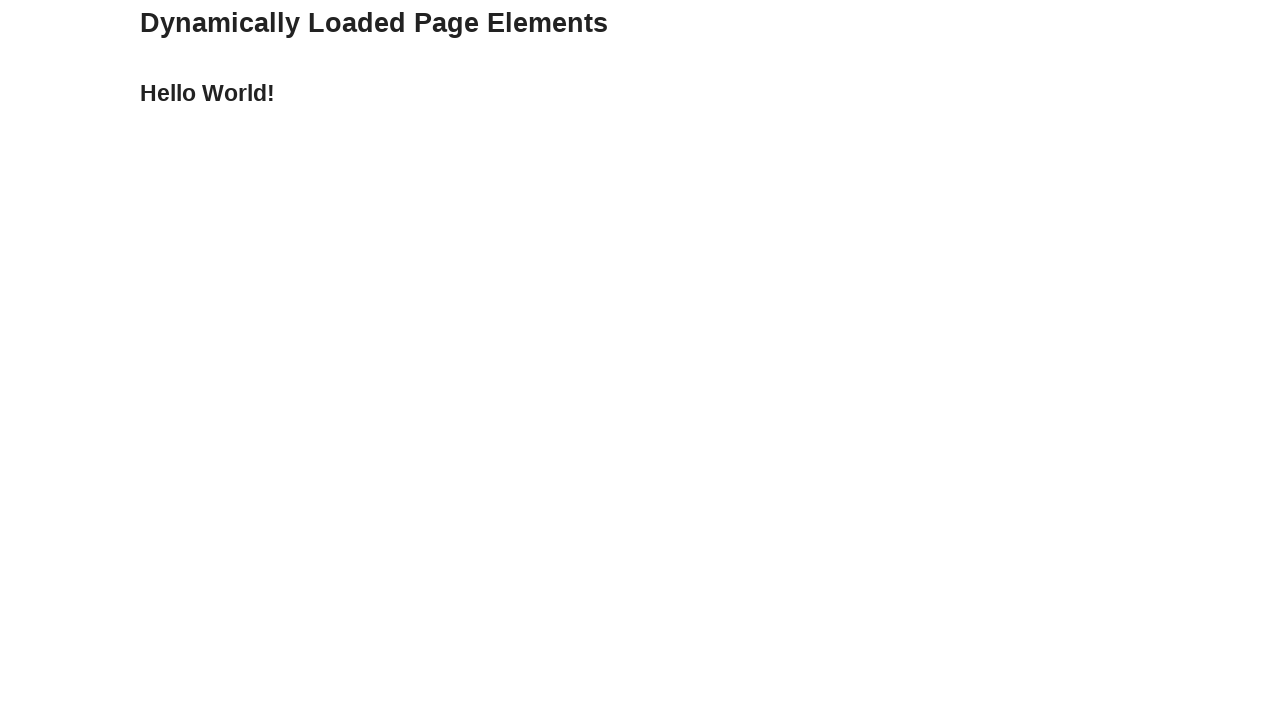

Verified that finish text equals 'Hello World!'
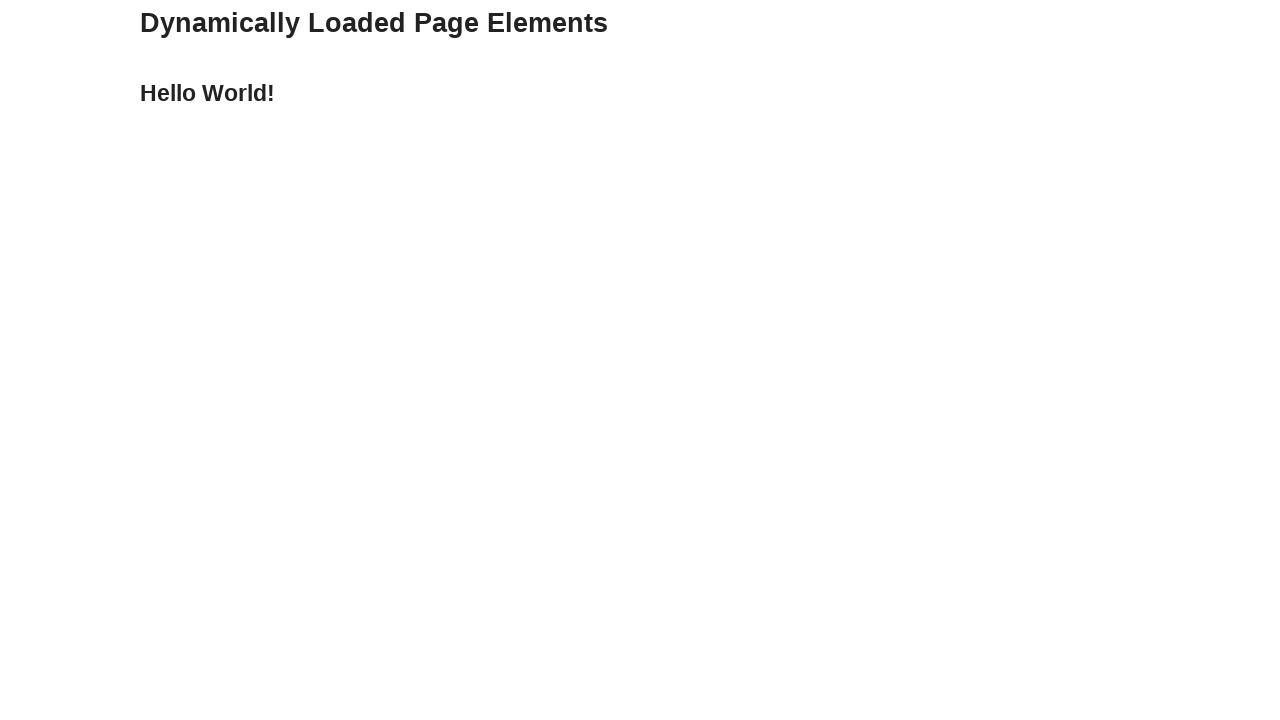

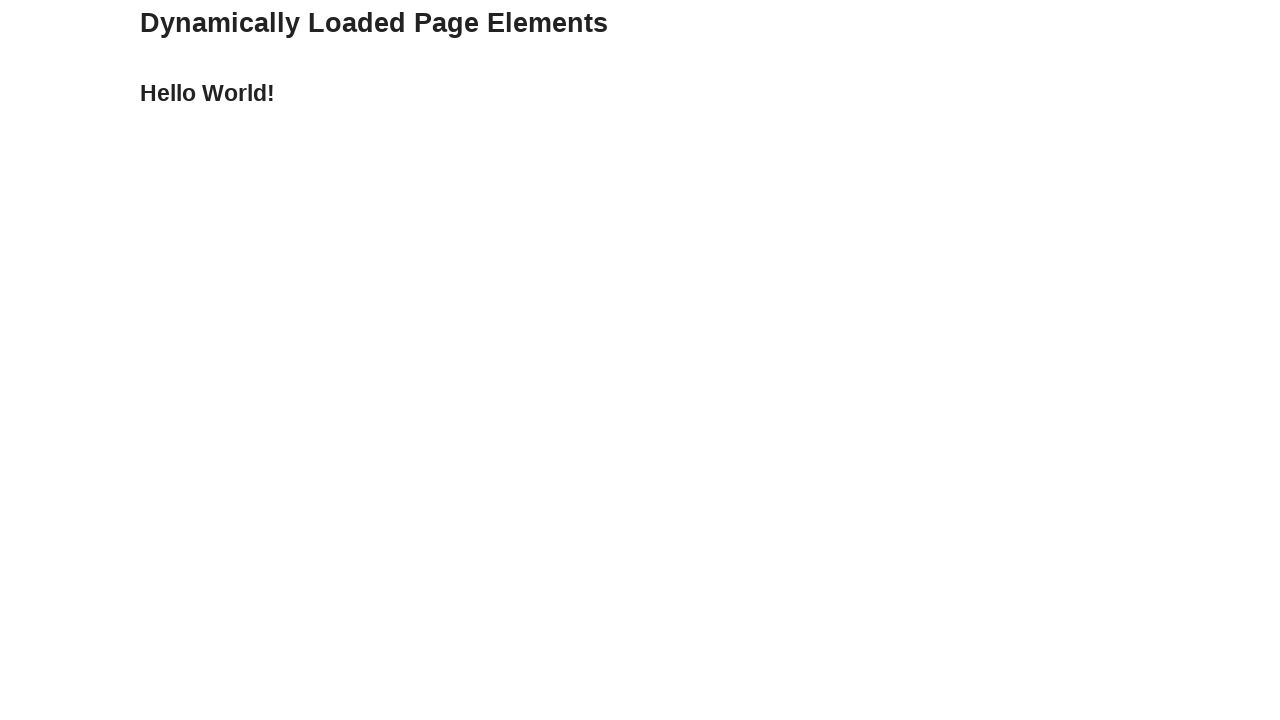